Tests adding multiple products to cart by searching for specific items (Brocolli, Onion, Banana) and clicking their respective "Add to Cart" buttons

Starting URL: https://rahulshettyacademy.com/seleniumPractise

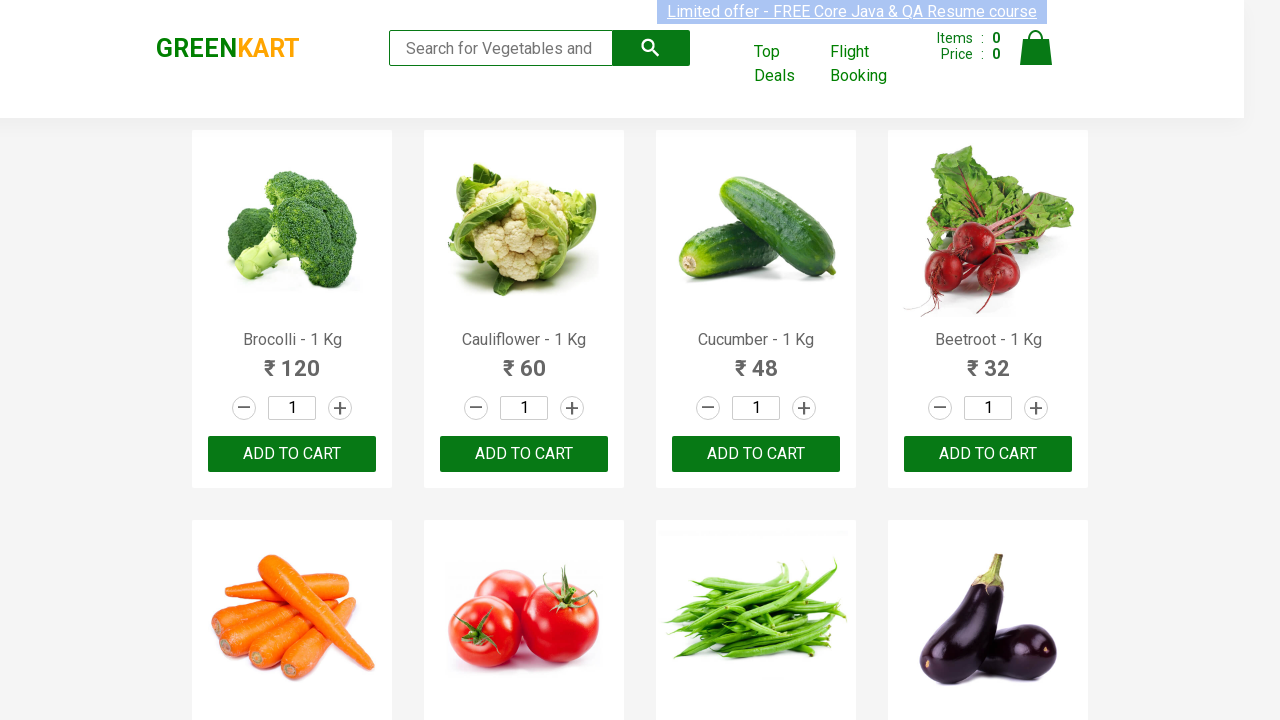

Waited for product elements to load
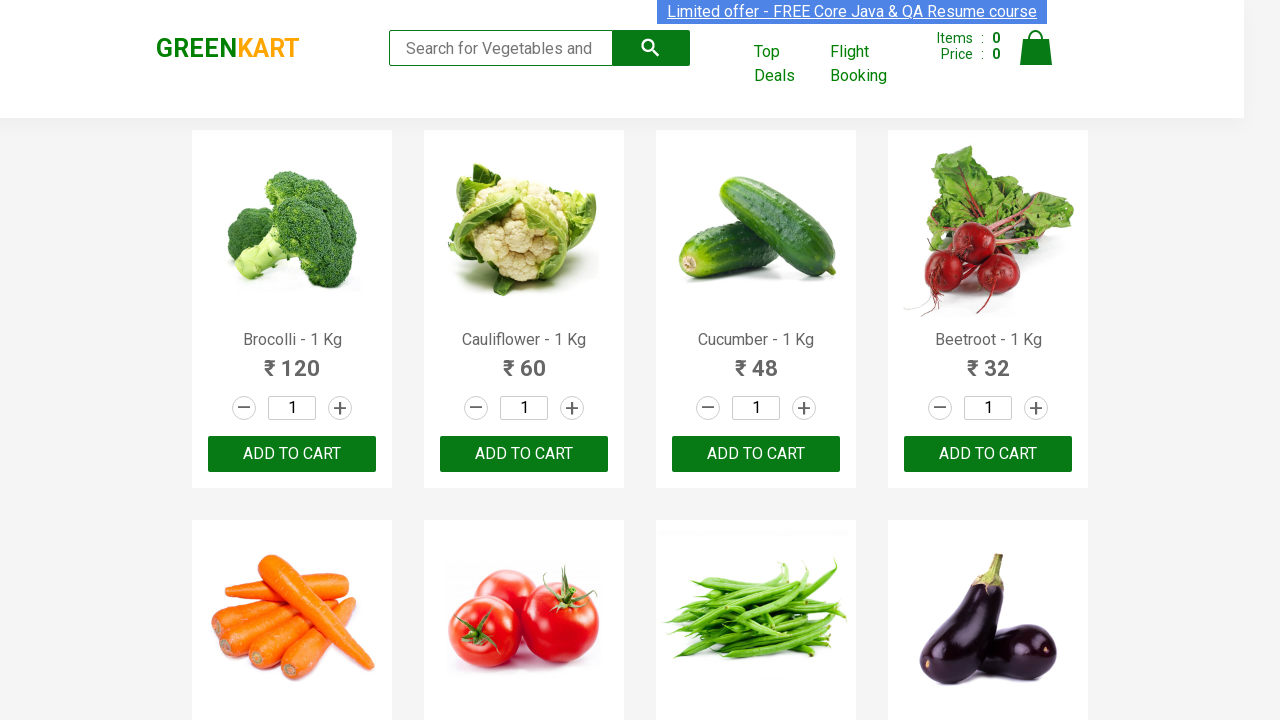

Retrieved all product name elements from the page
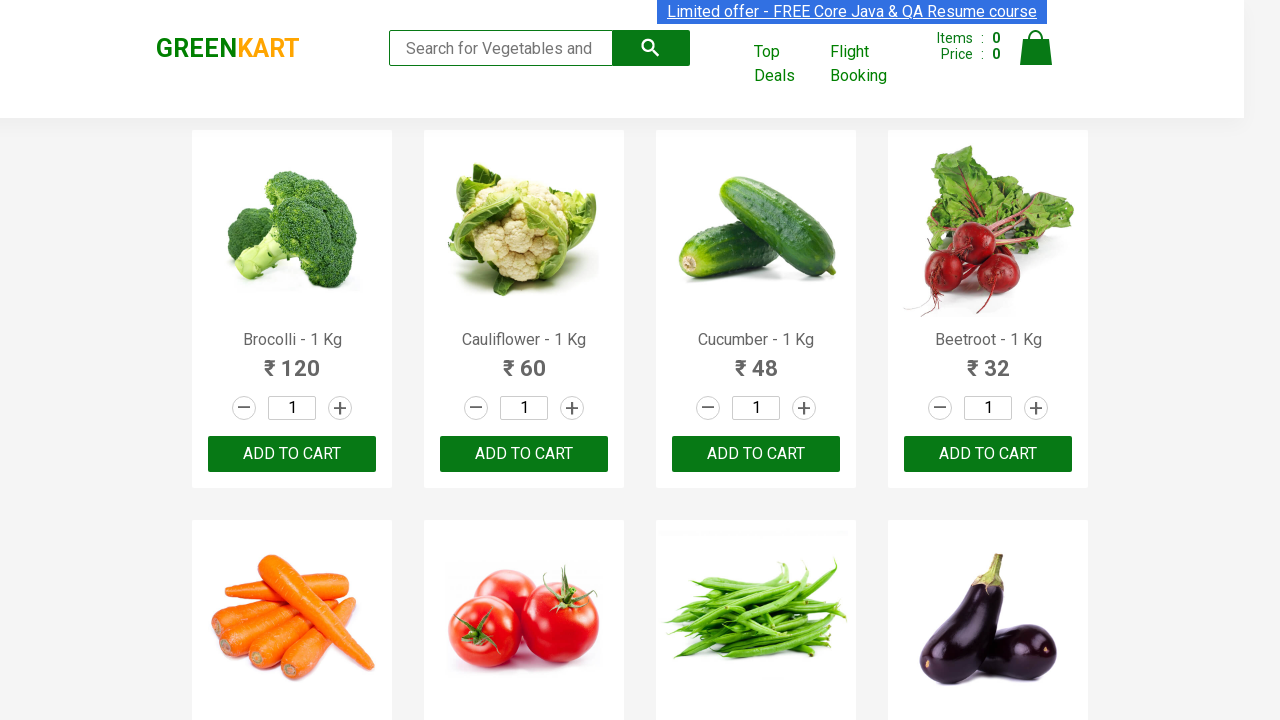

Initialized list of fruits to search for: Brocolli, Onion, Banana
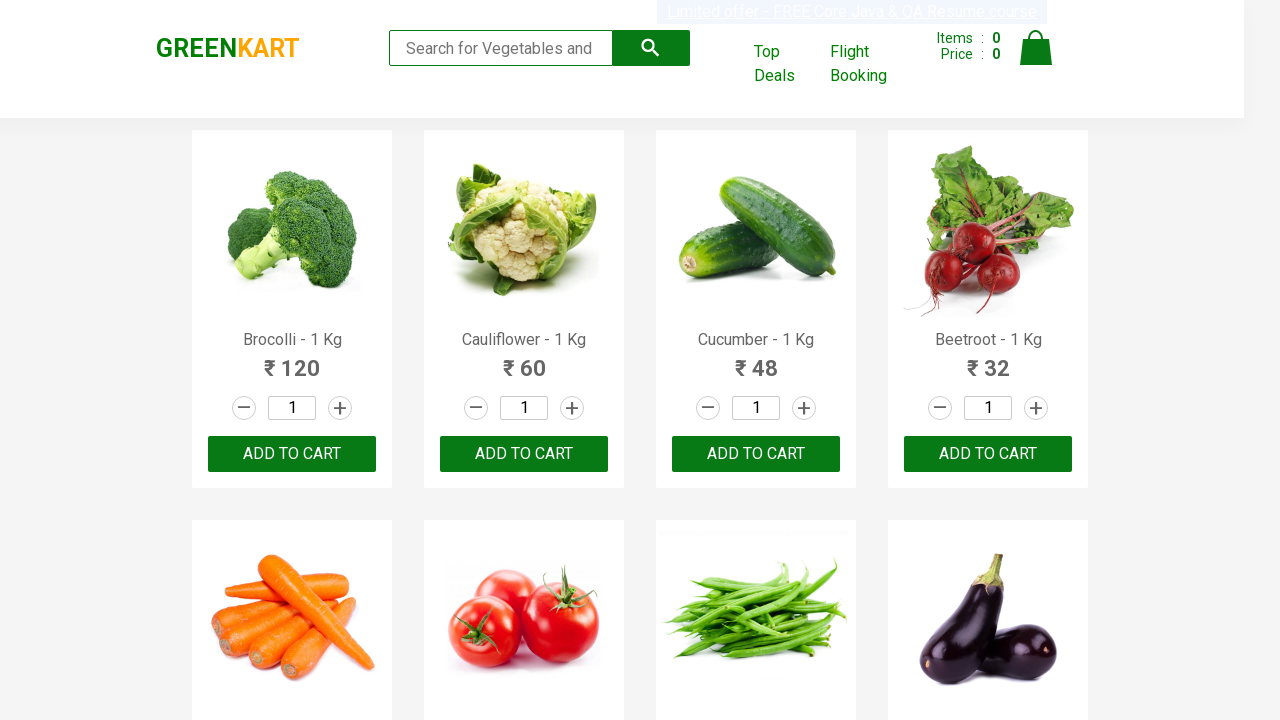

Found and clicked 'Add to Cart' button for Brocolli
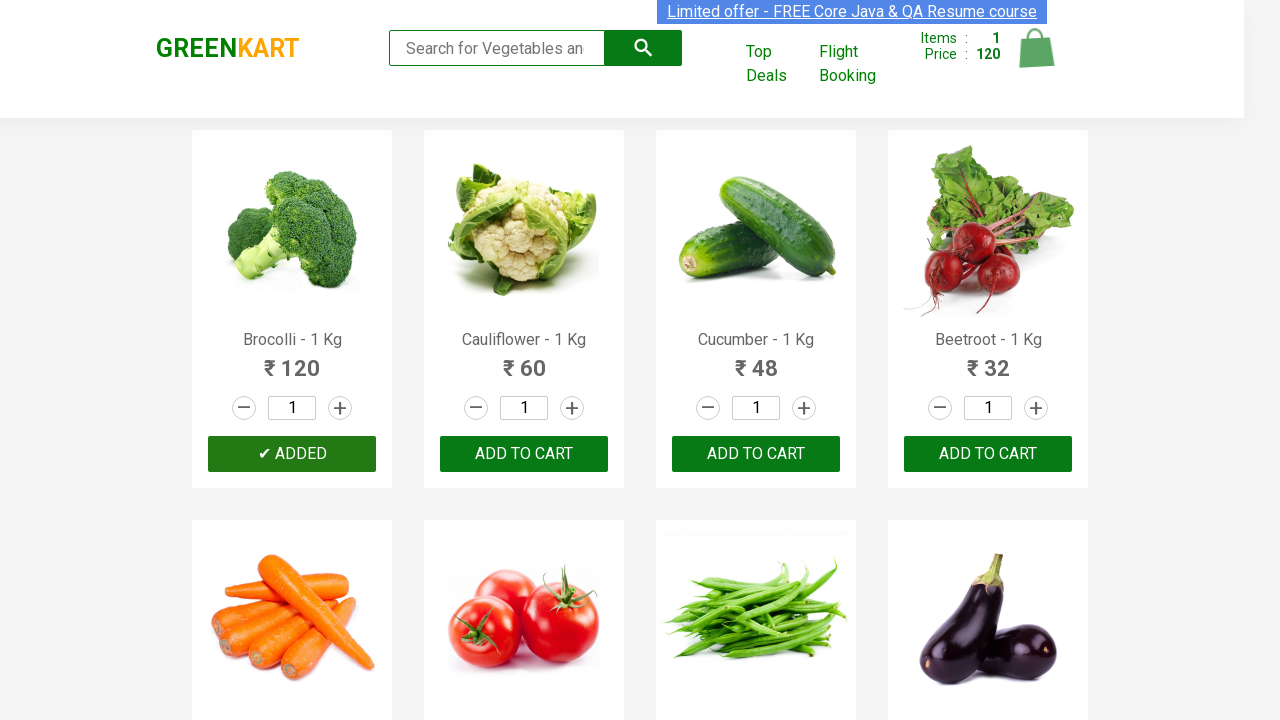

Found and clicked 'Add to Cart' button for Onion
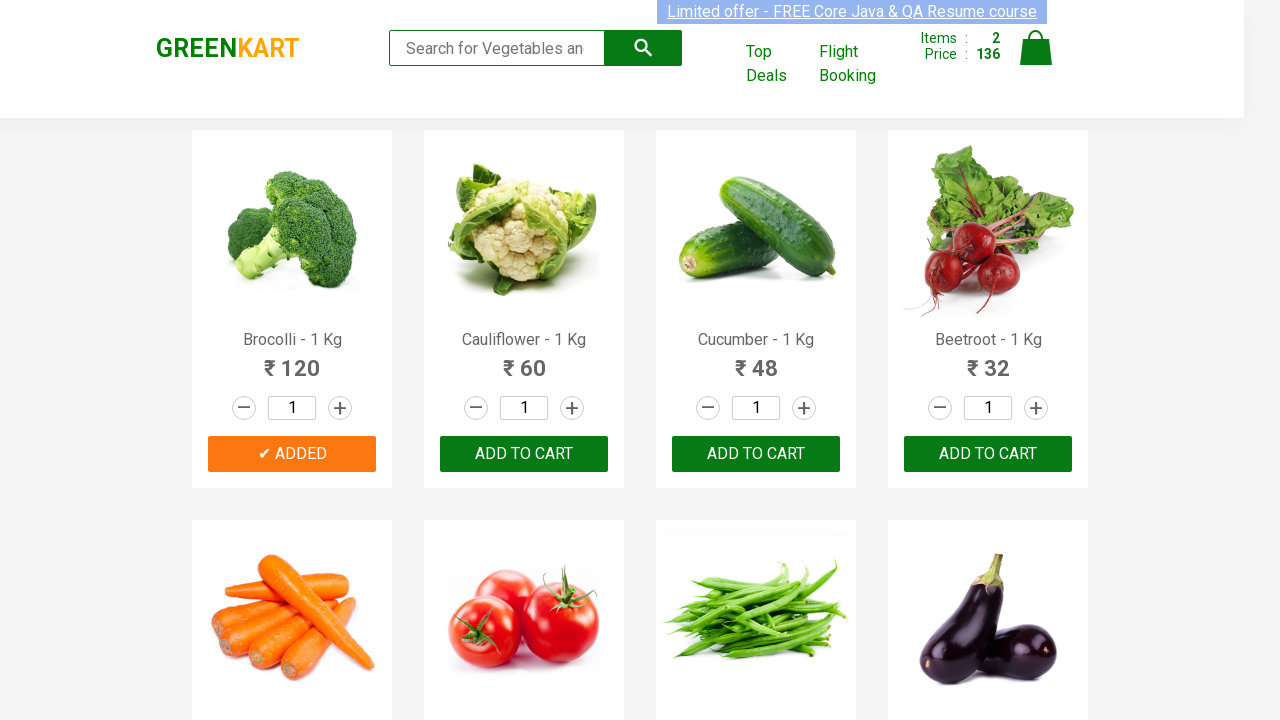

Found and clicked 'Add to Cart' button for Banana
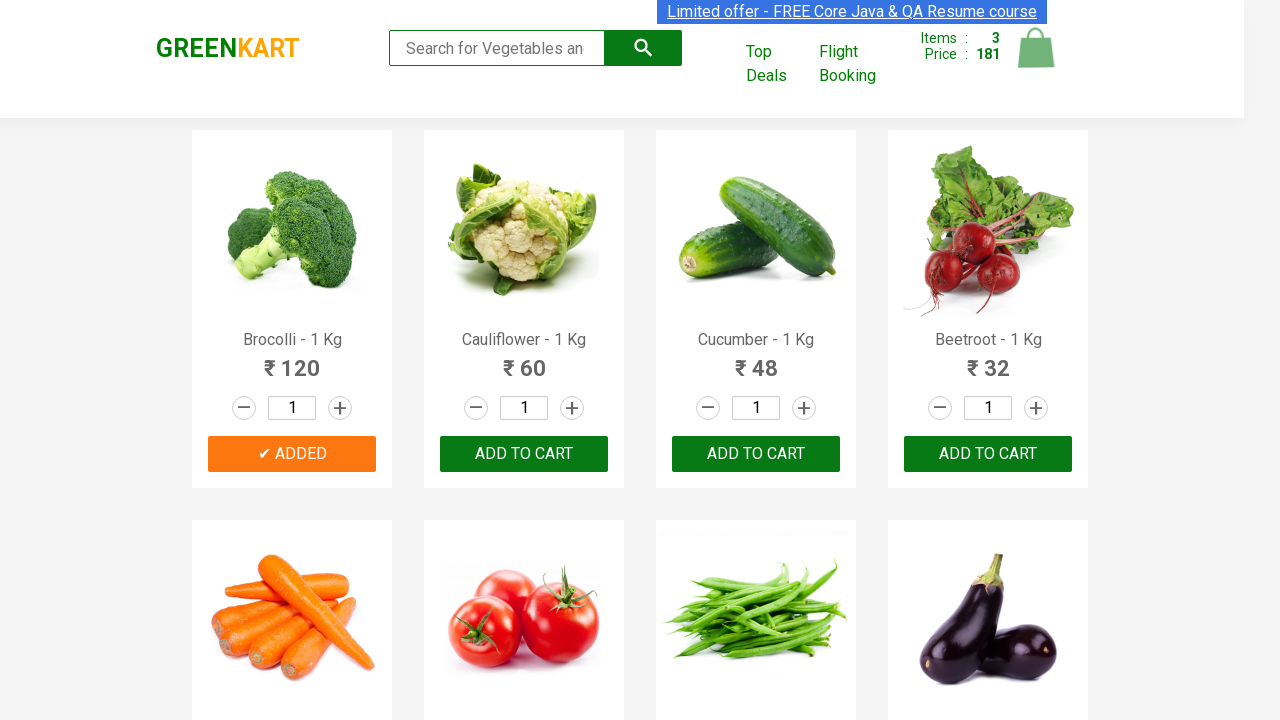

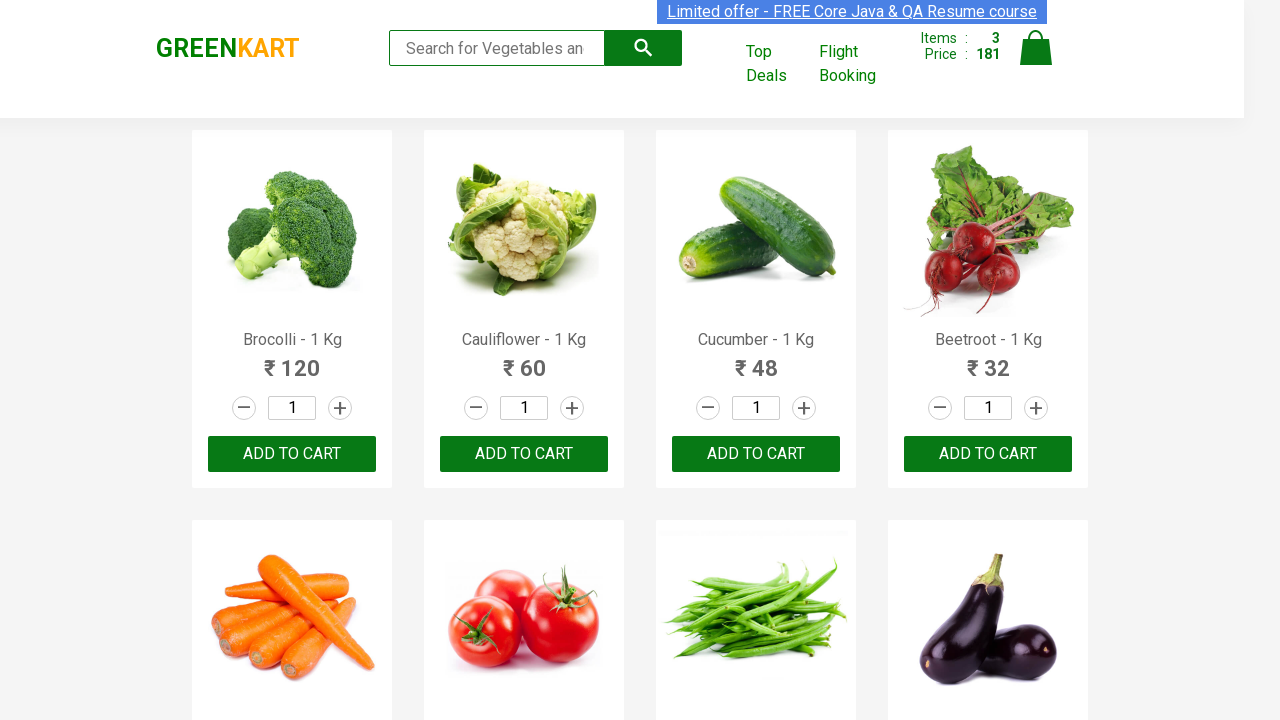